Tests that clicking the Search Languages tab navigates to the search page

Starting URL: https://www.99-bottles-of-beer.net/

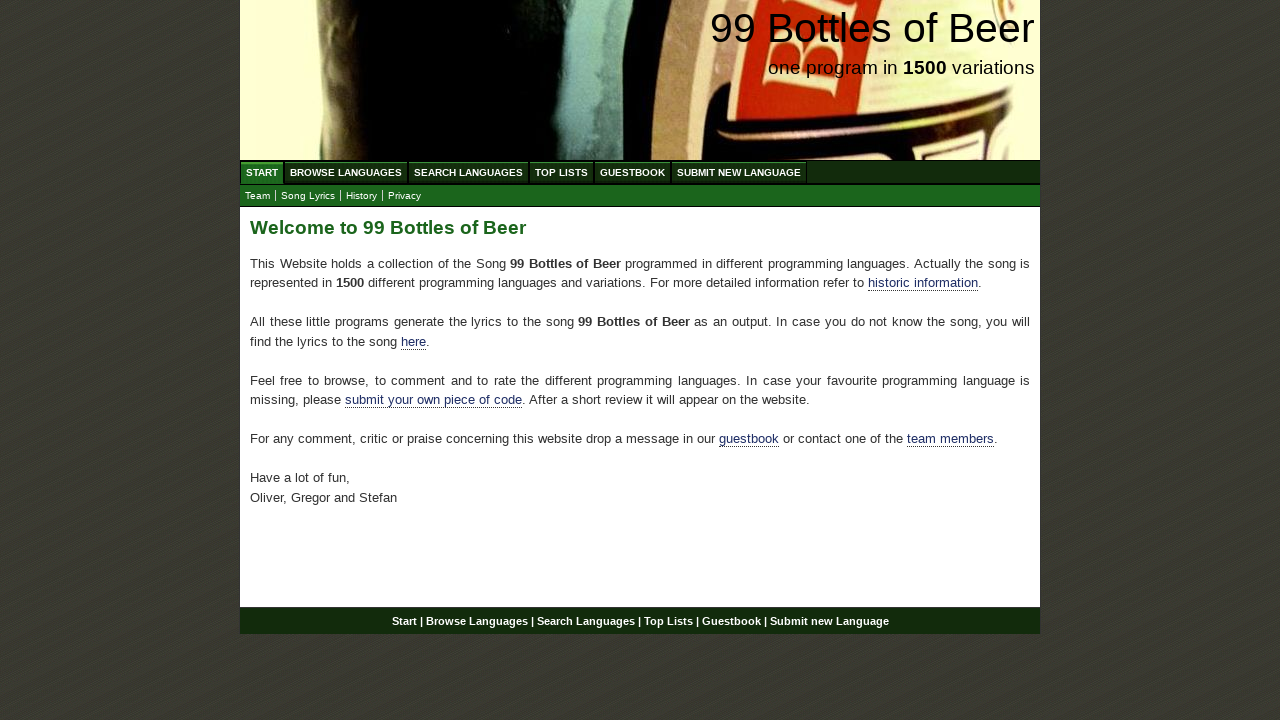

Clicked the Search Languages tab in the menu at (468, 172) on ul#menu a[href='/search.html']
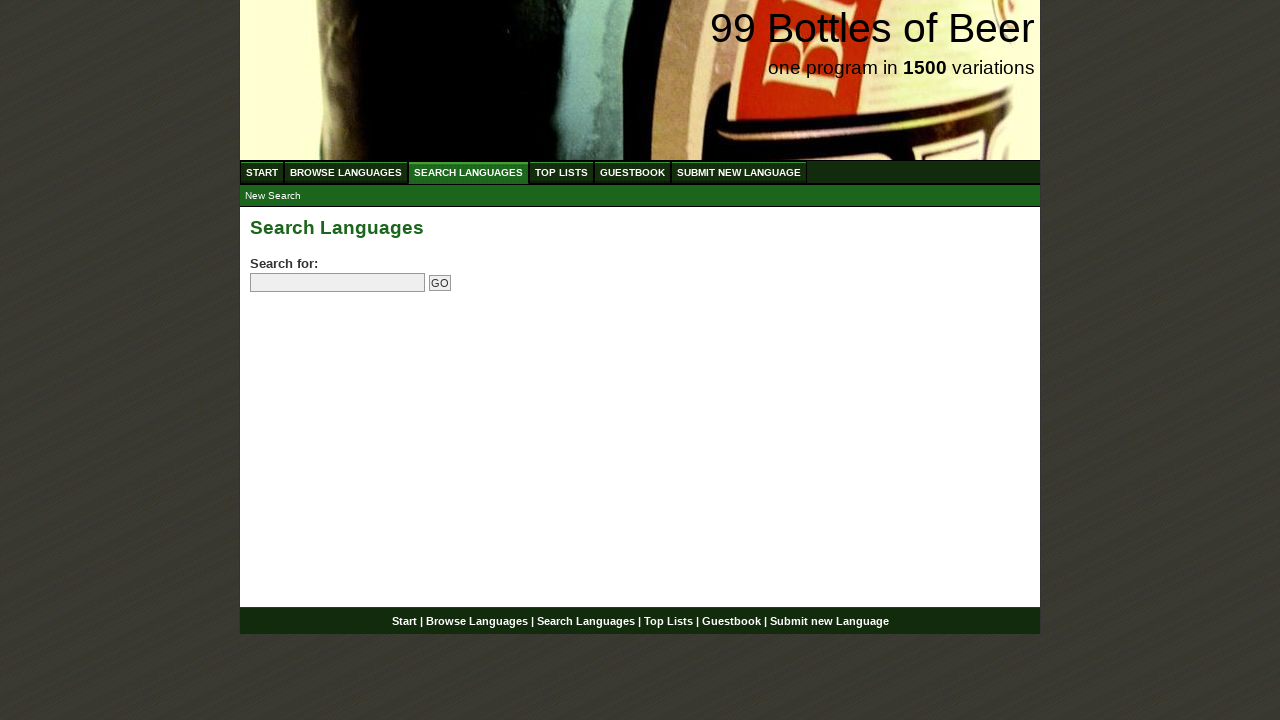

Navigation to search page completed
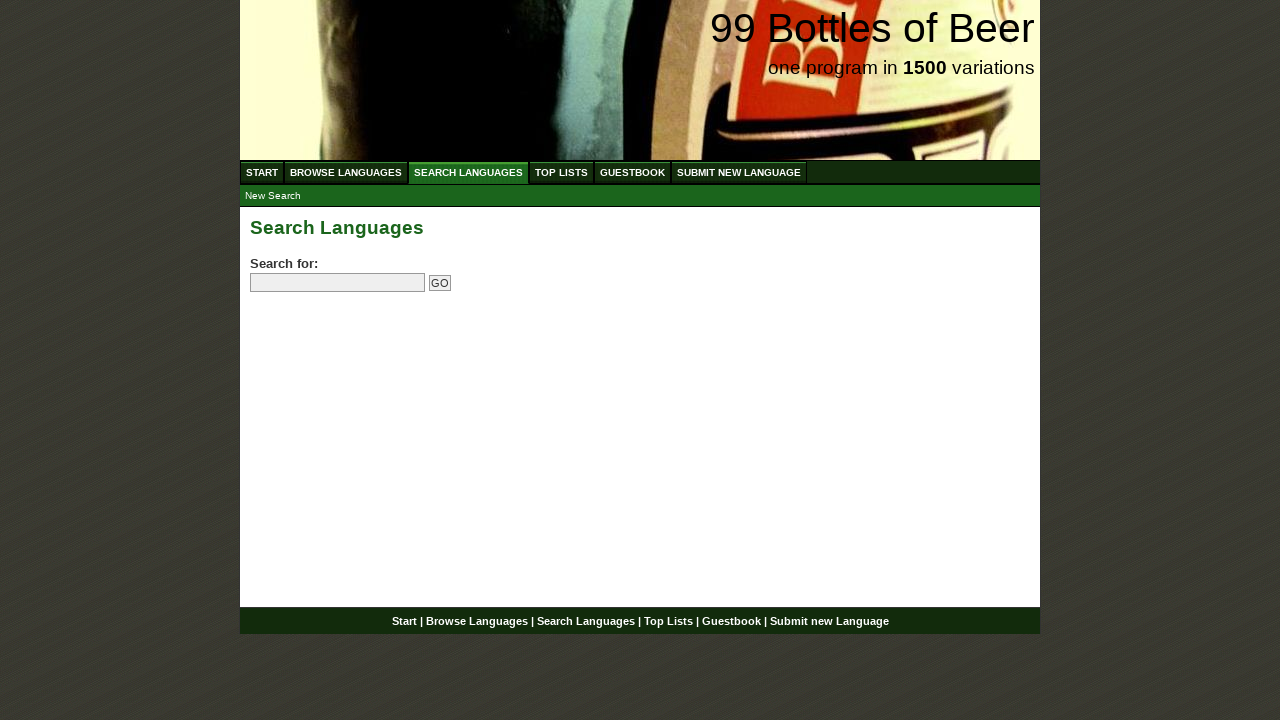

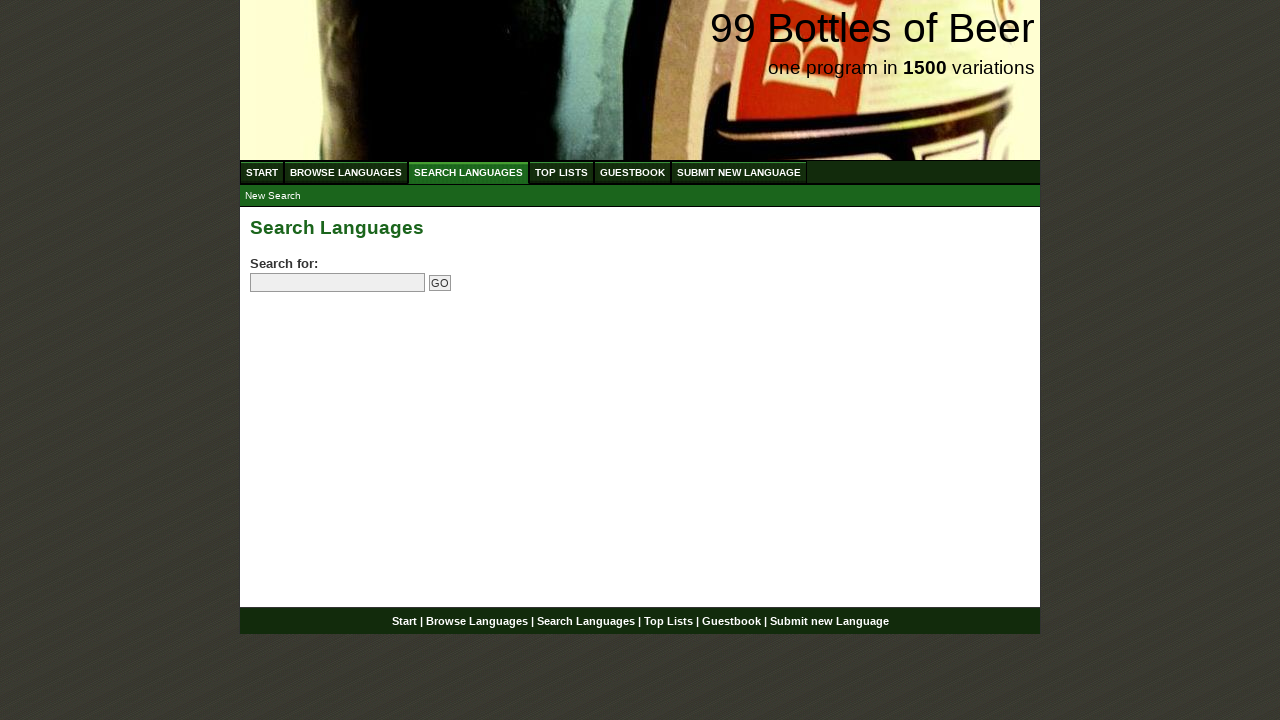